Tests browser window manipulation by adjusting viewport size after navigating to W3Schools website

Starting URL: https://www.w3schools.com/

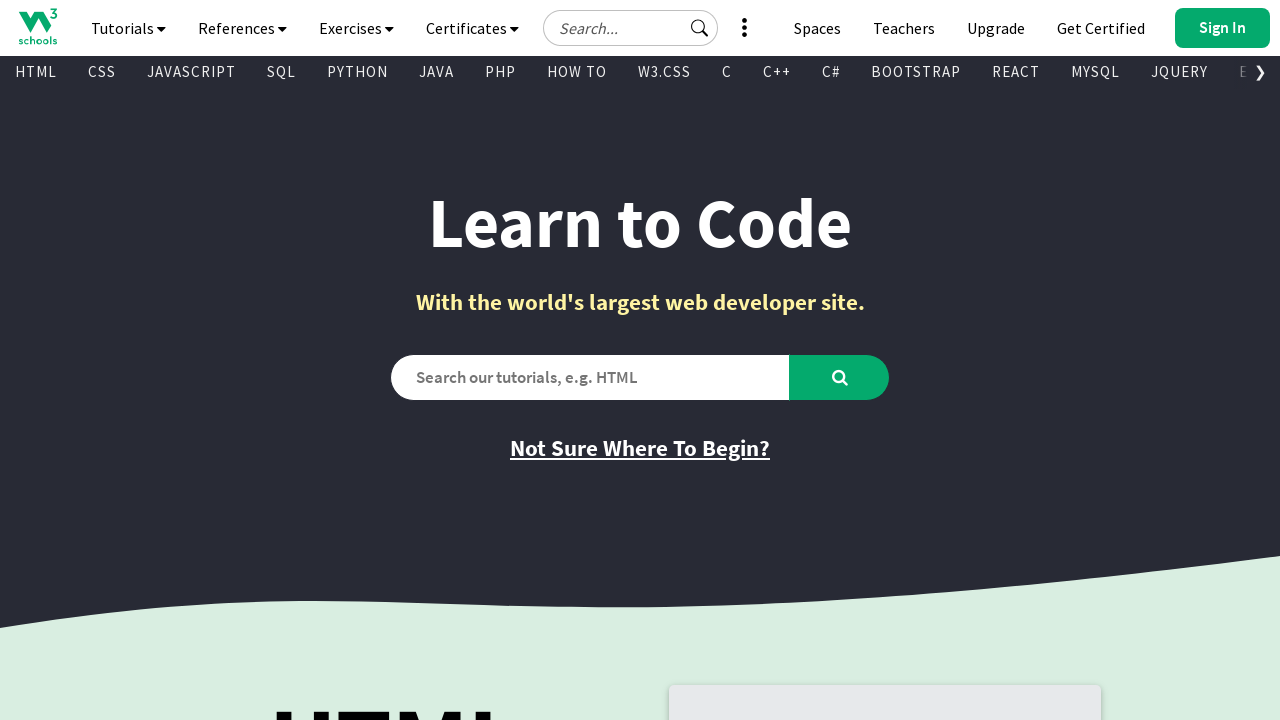

Navigated to W3Schools website
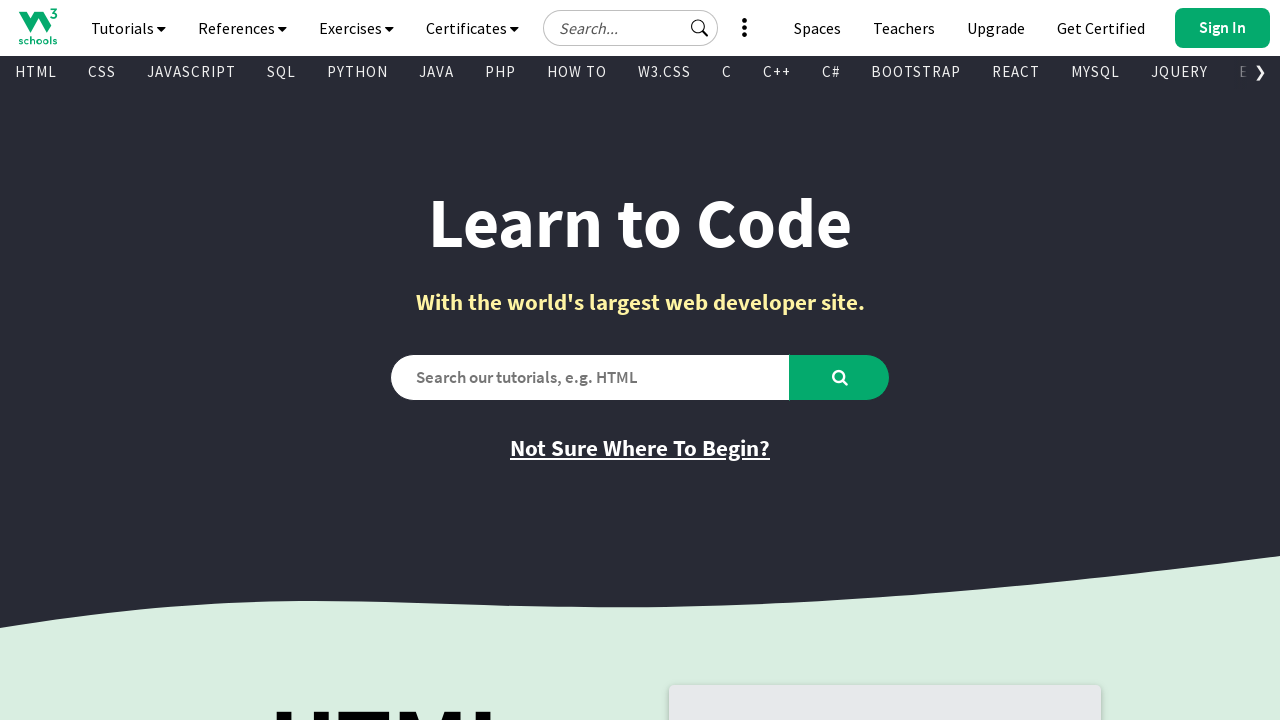

Retrieved current viewport size: 1280x720
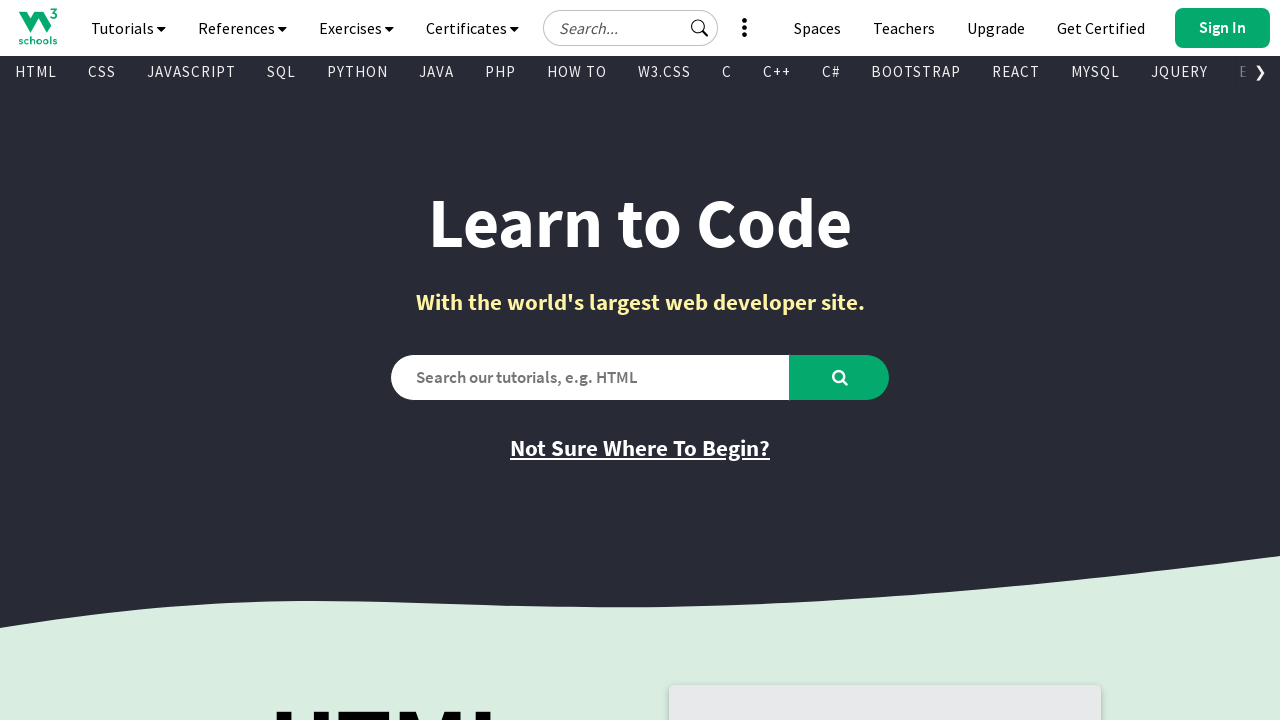

Set viewport size to 1554x882
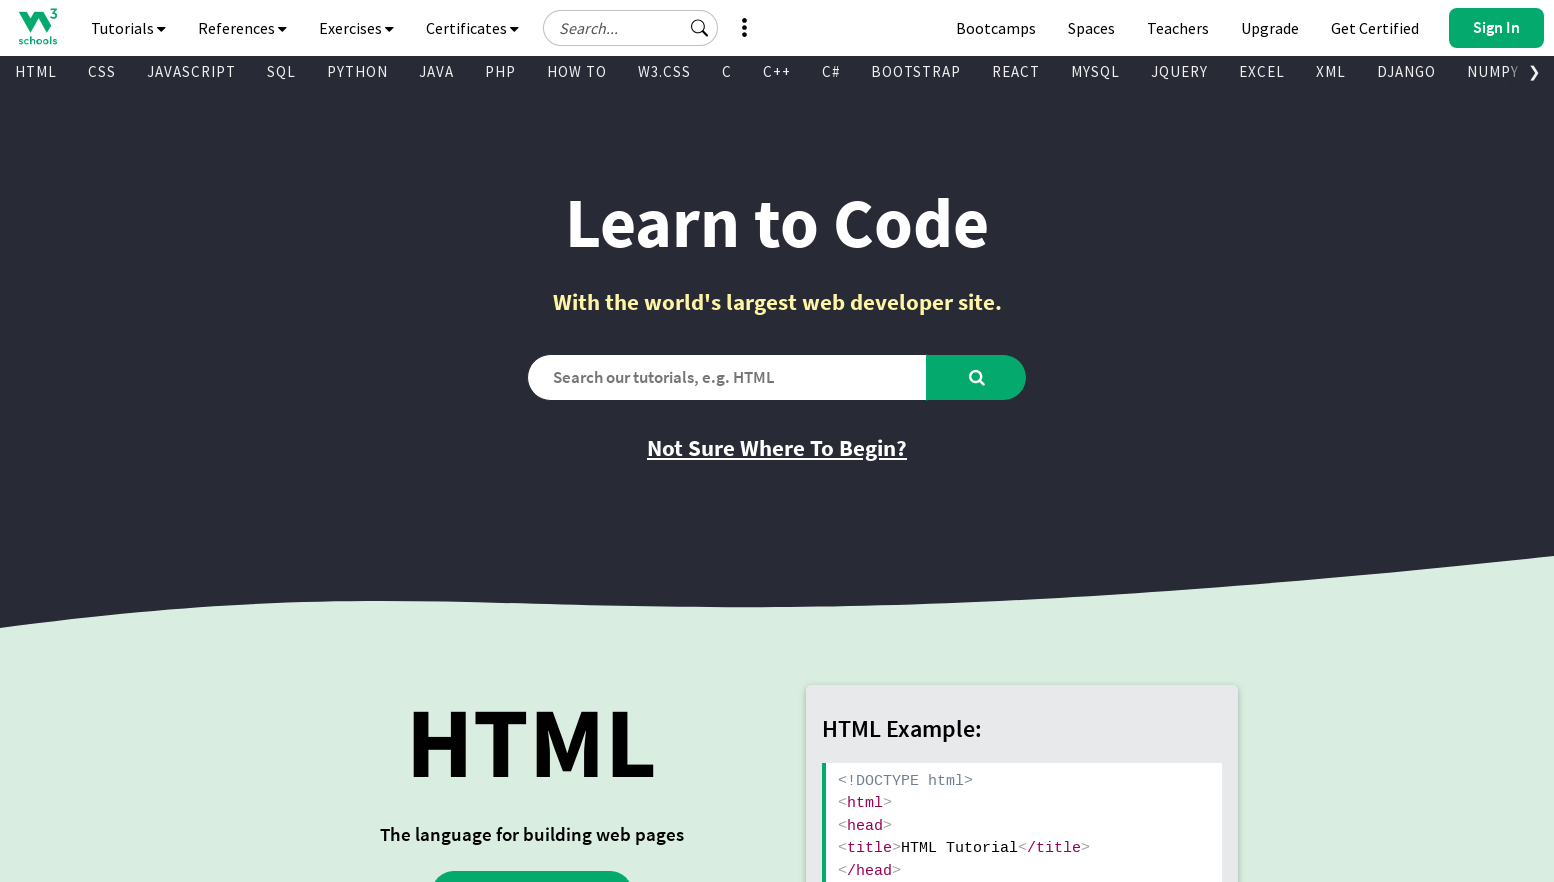

Verified new viewport size: 1554x882
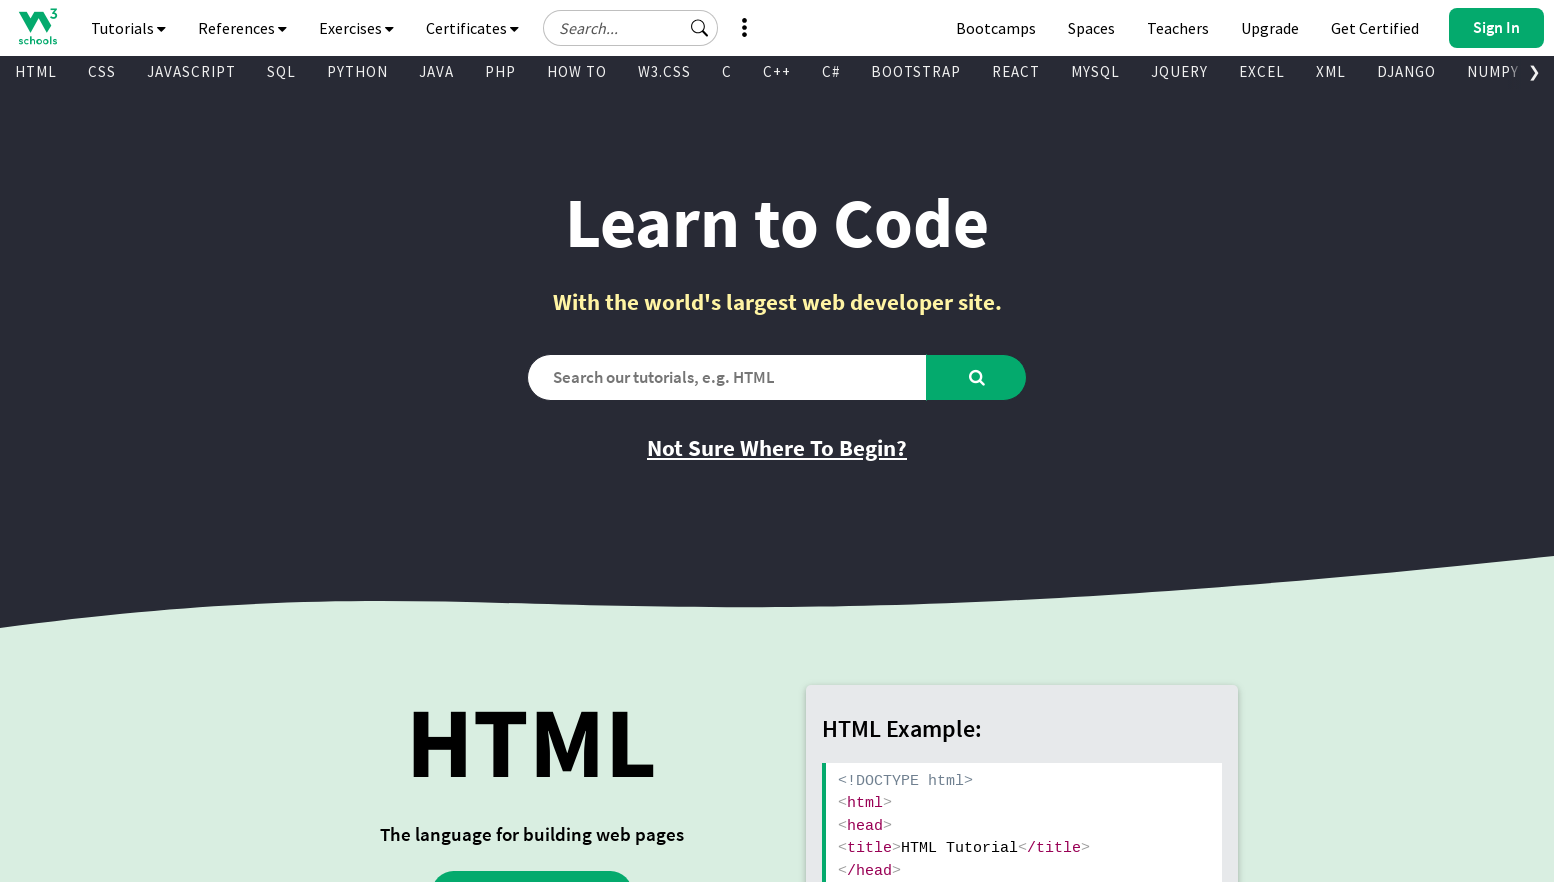

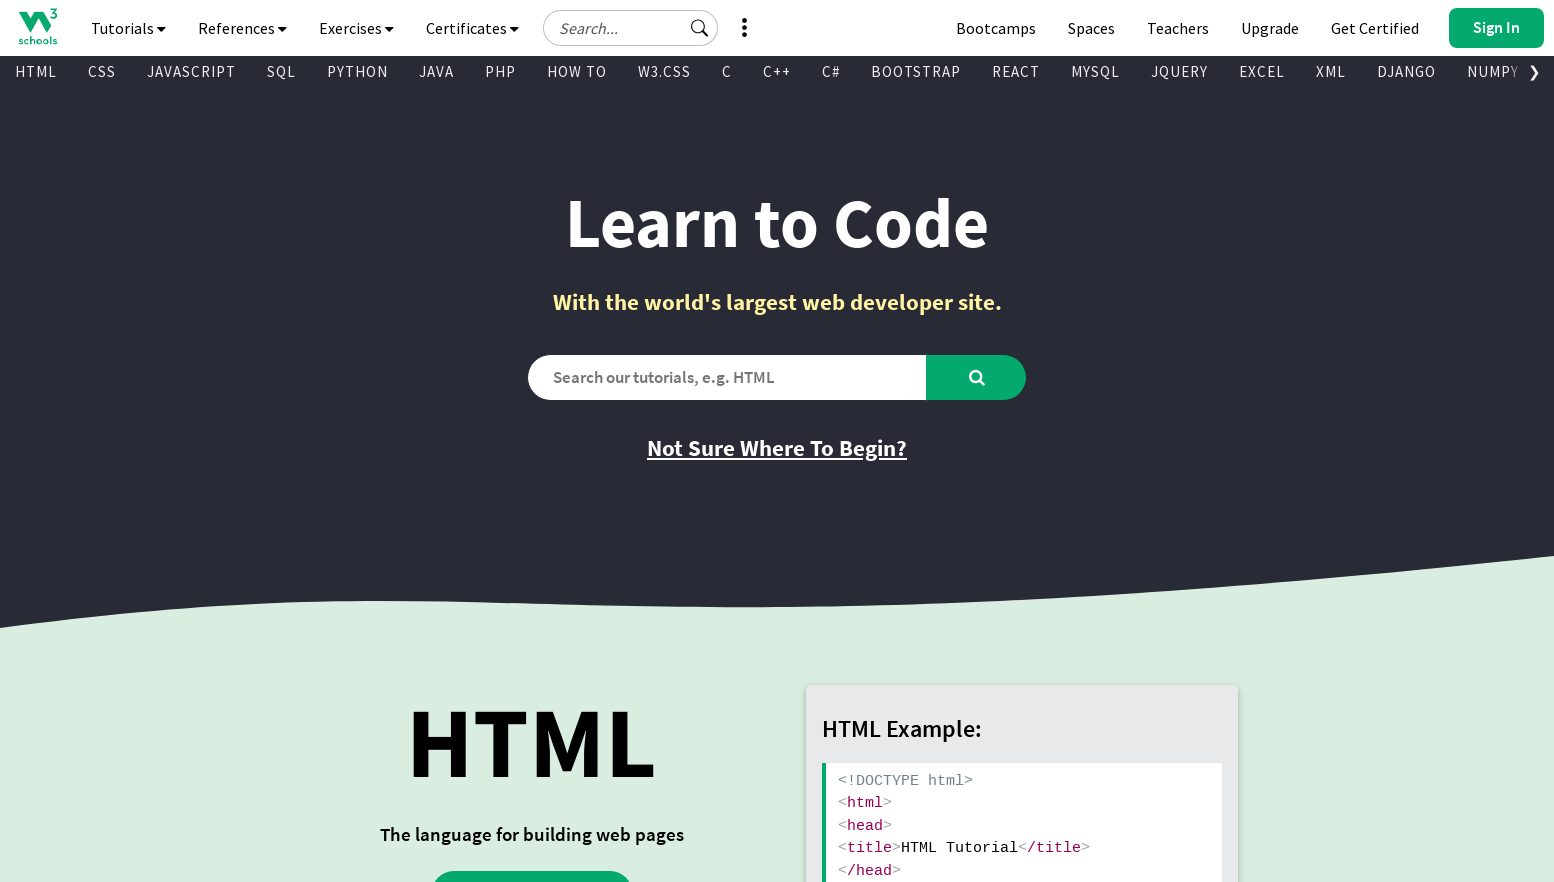